Tests a text box form by filling in user name, email, current address, and permanent address fields, then submitting and verifying the output displays the entered values.

Starting URL: https://demoqa.com/text-box

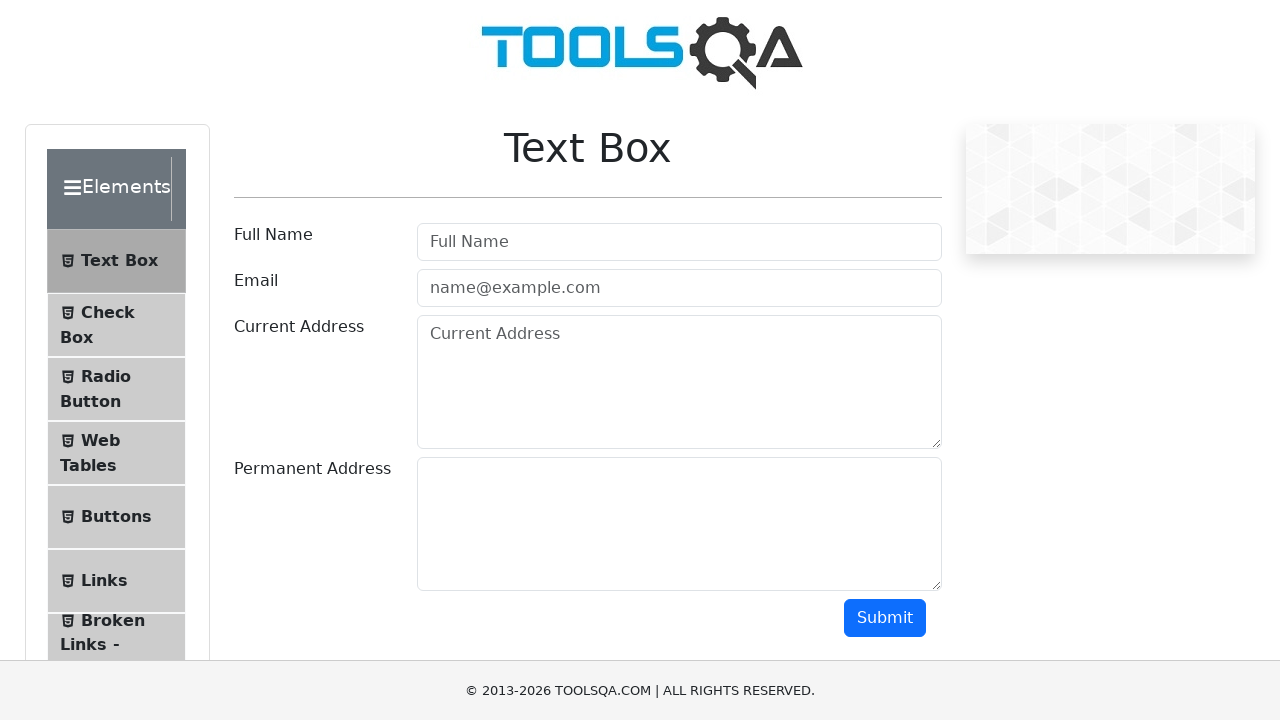

Filled user name field with 'Alex' on #userName
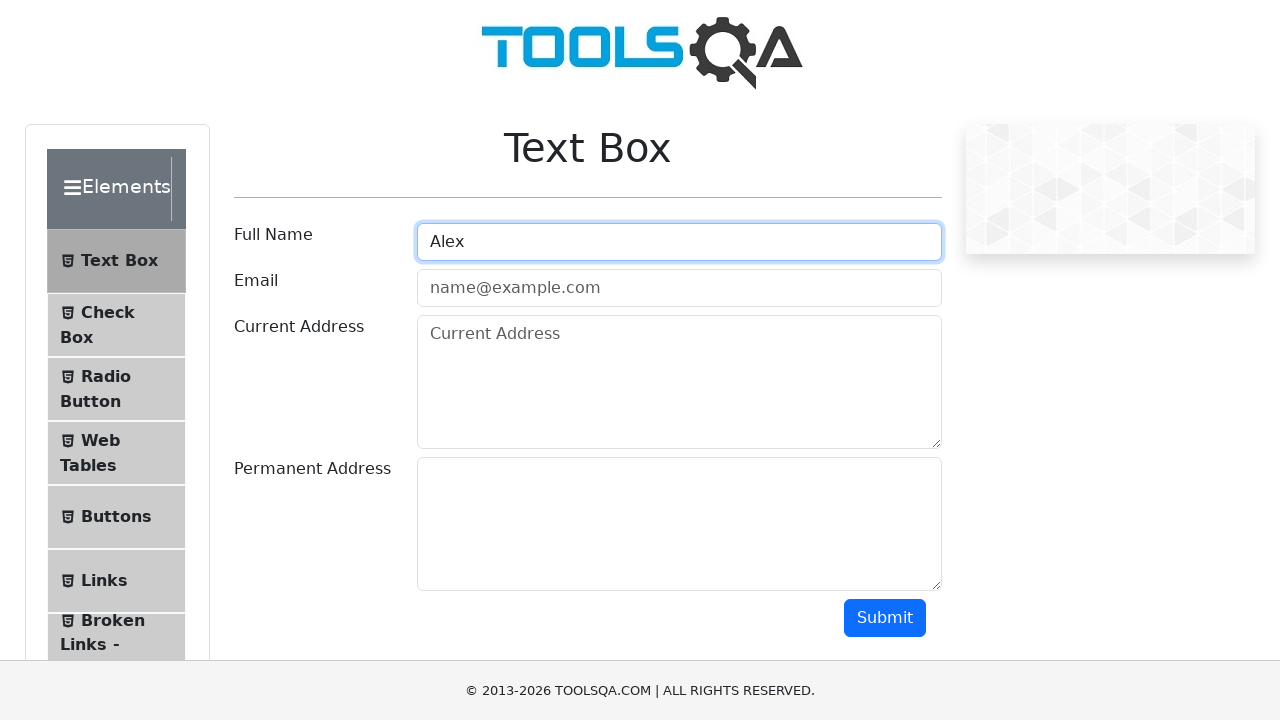

Filled user email field with 'alex@egorov.com' on #userEmail
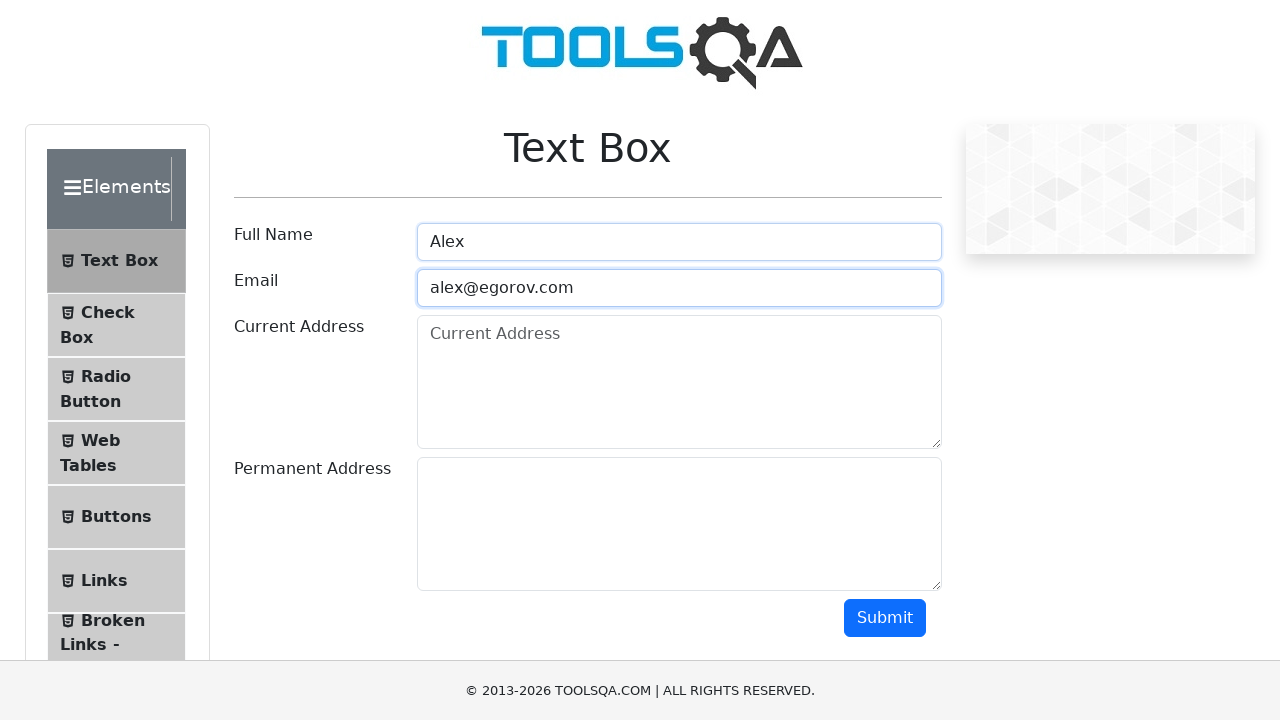

Filled current address field with 'Some street 1' on #currentAddress
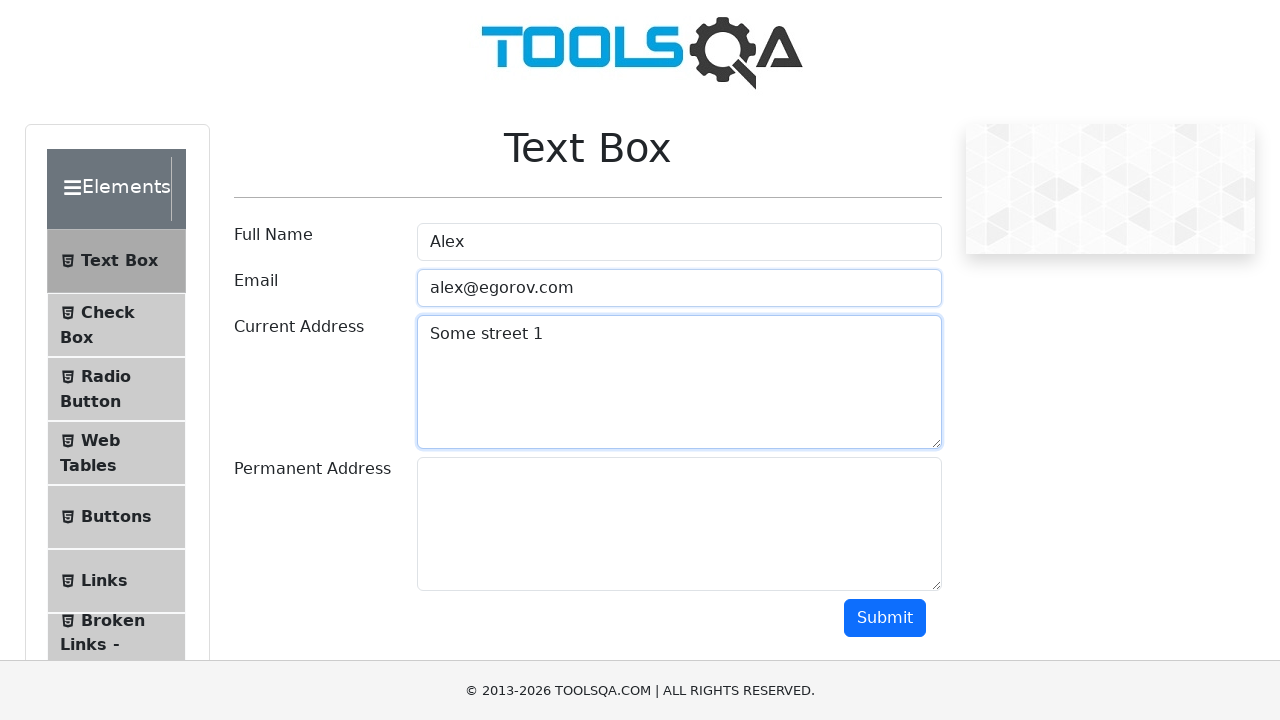

Filled permanent address field with 'Another street 1' on #permanentAddress
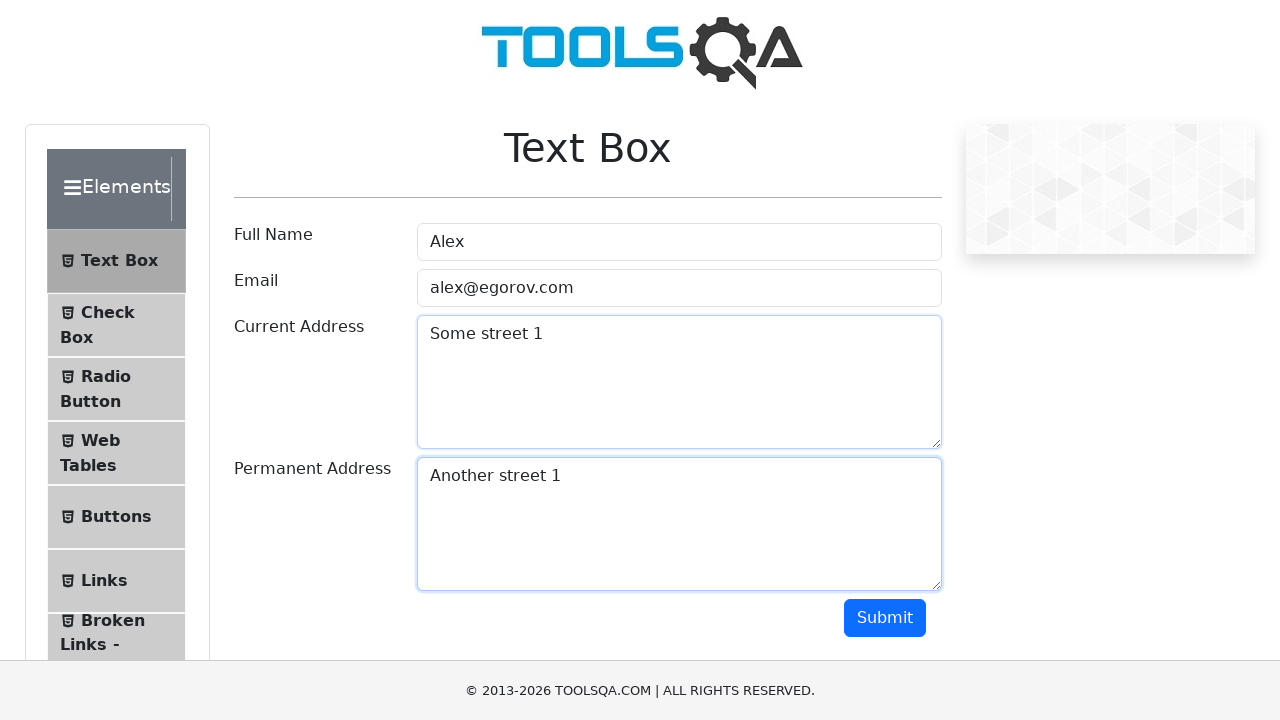

Scrolled submit button into view
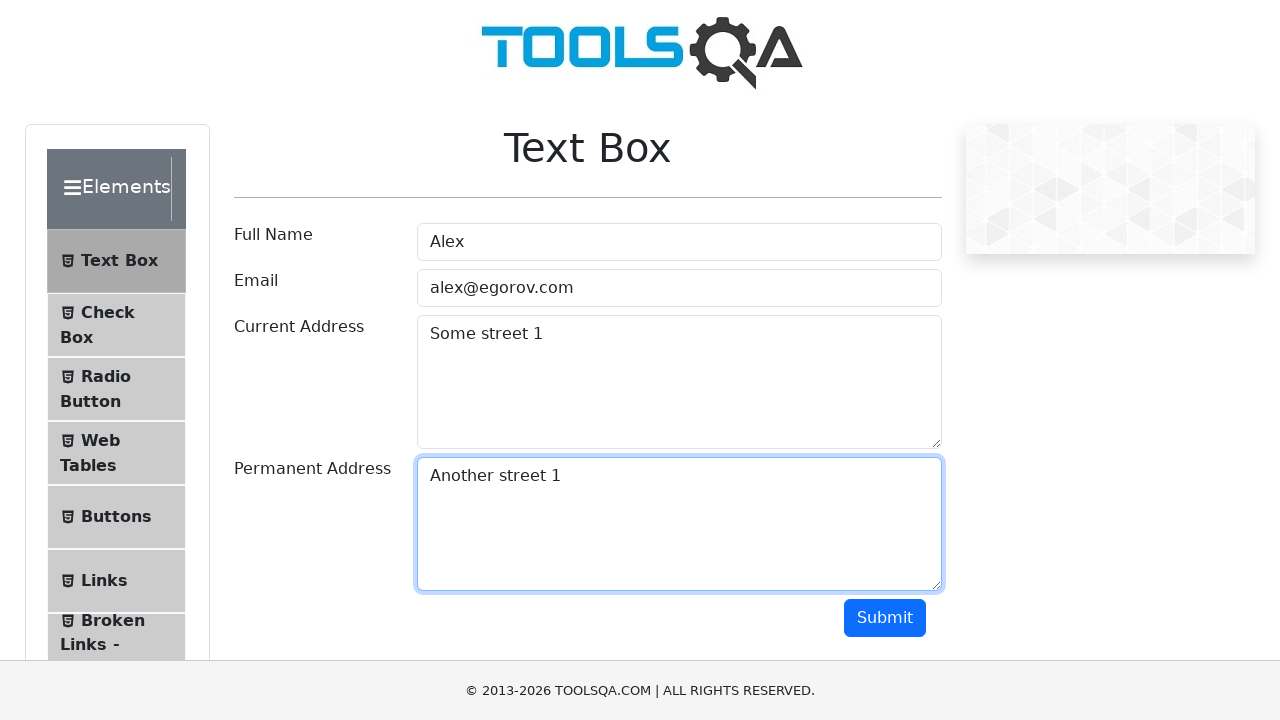

Clicked submit button at (885, 618) on #submit
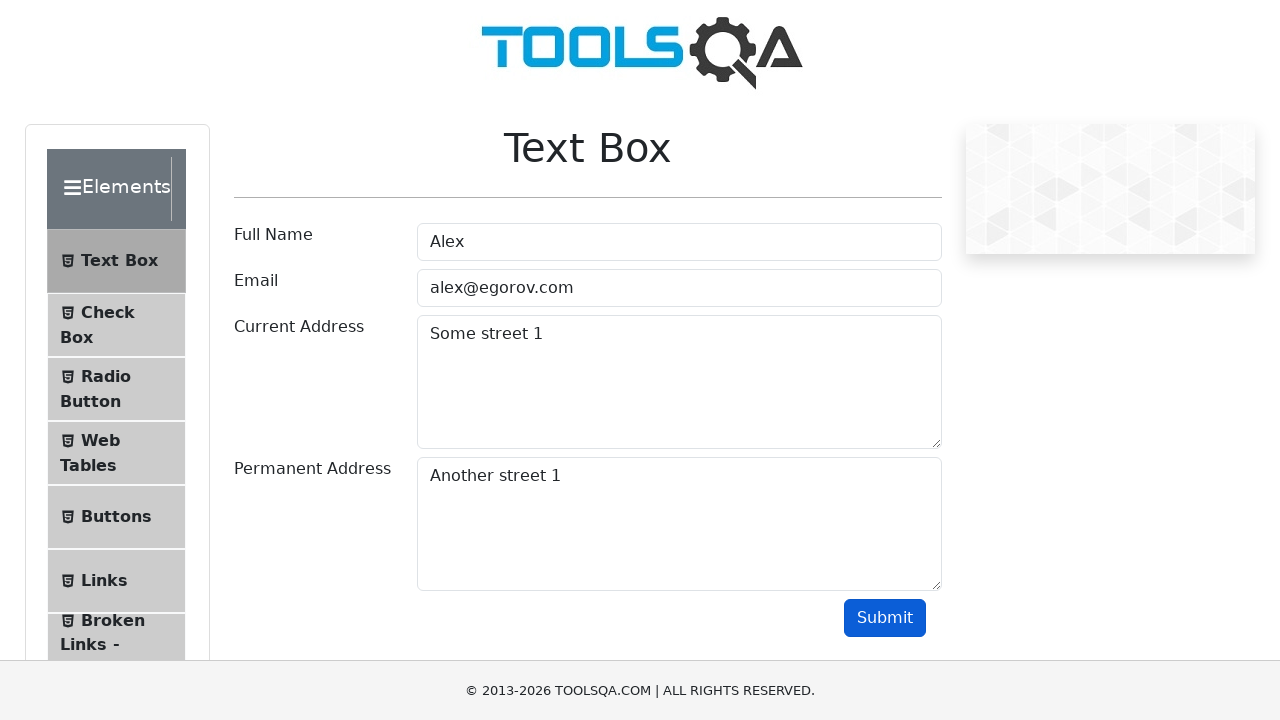

Output name field loaded
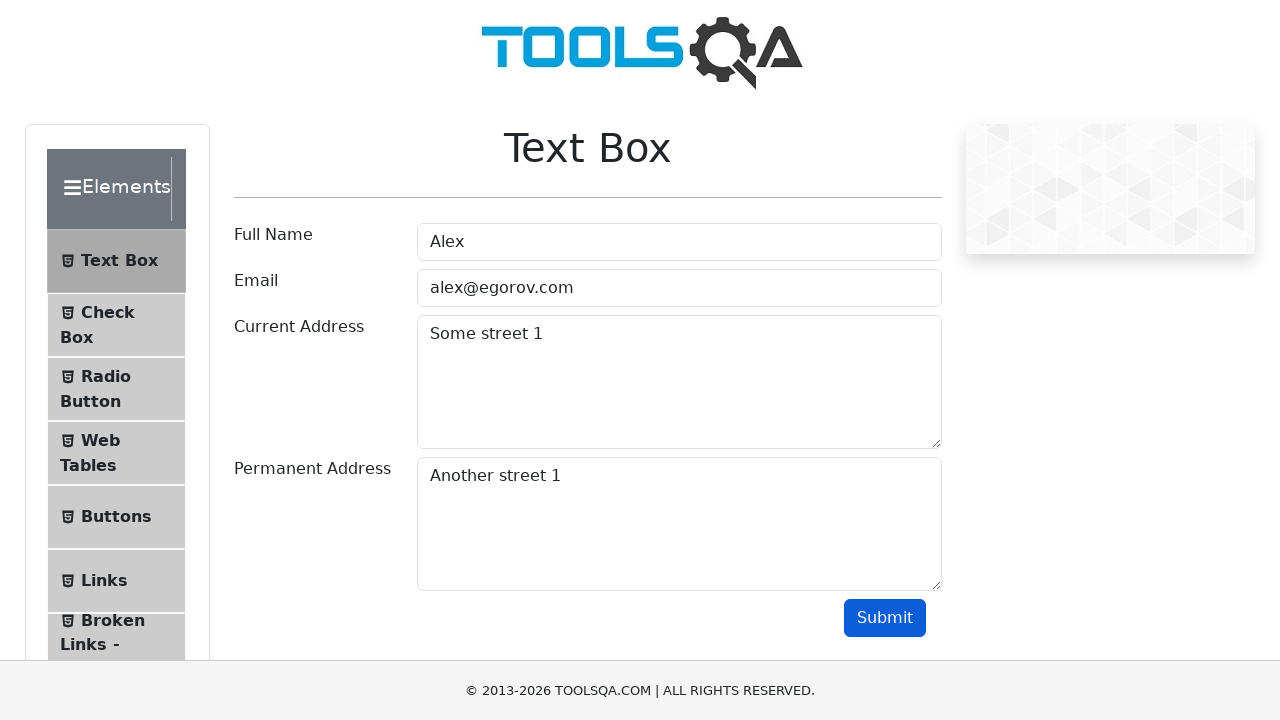

Verified output contains user name 'Alex'
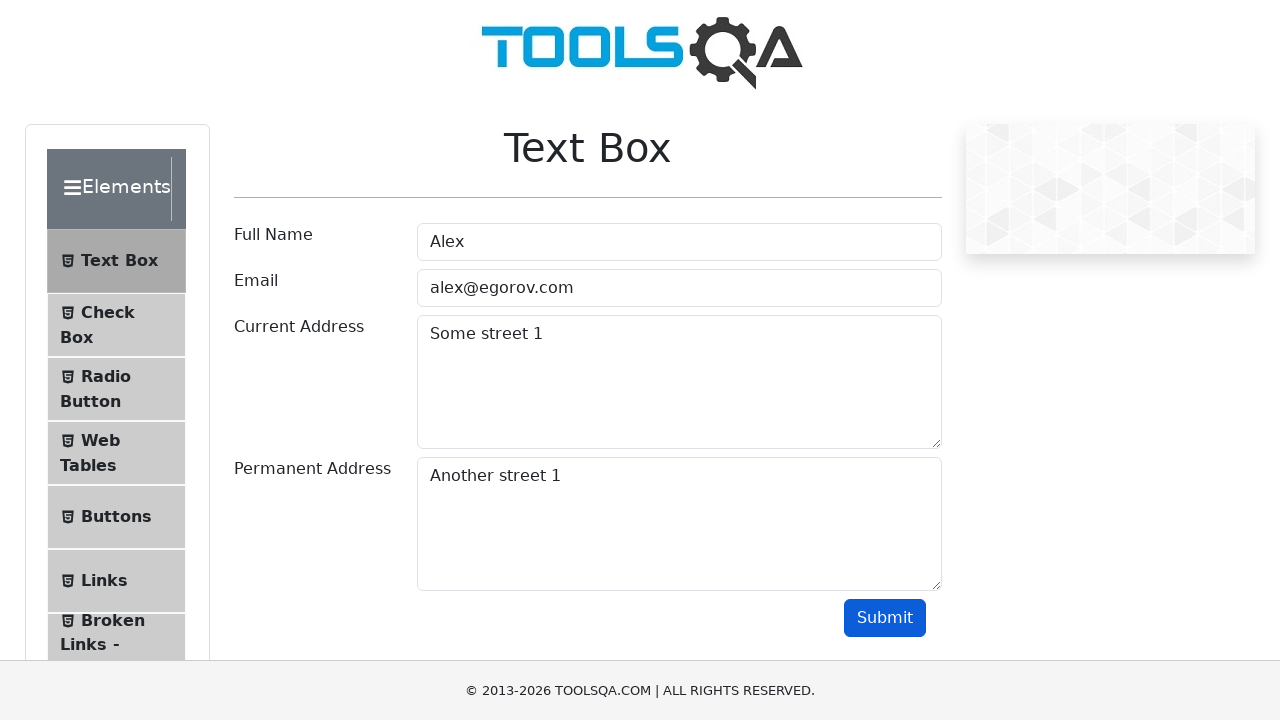

Verified output contains user email 'alex@egorov.com'
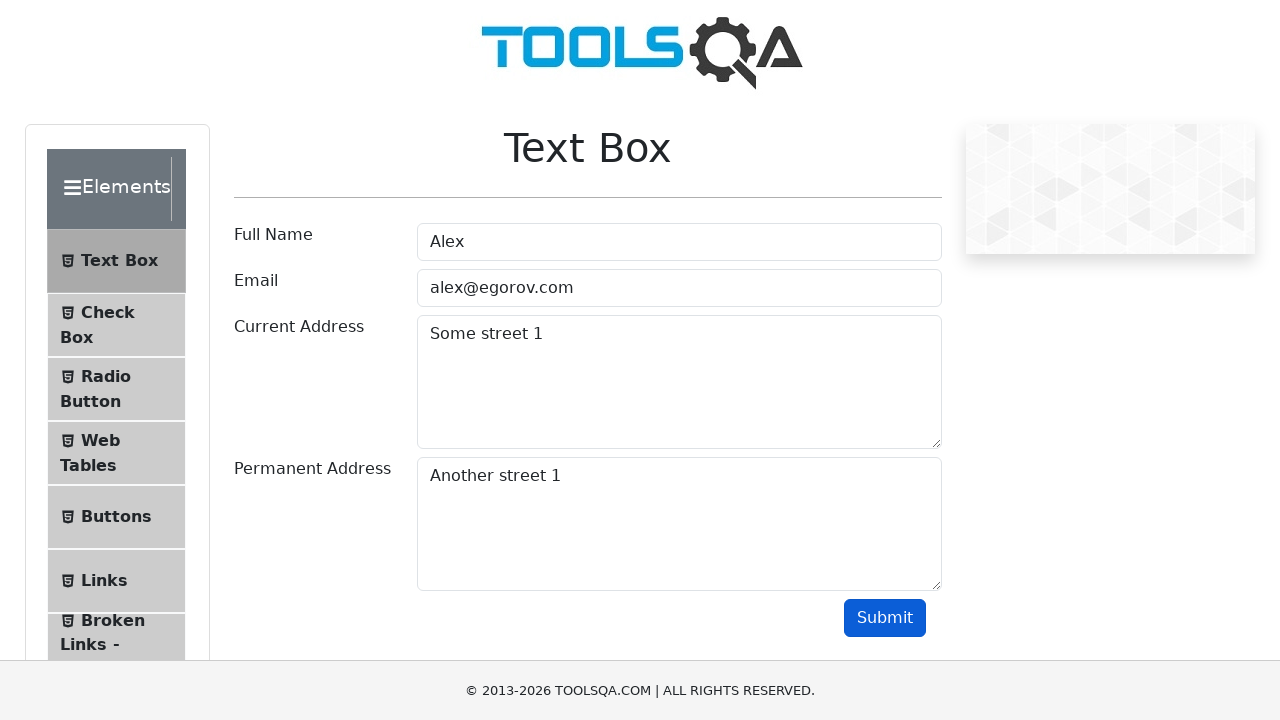

Verified output contains current address 'Some street 1'
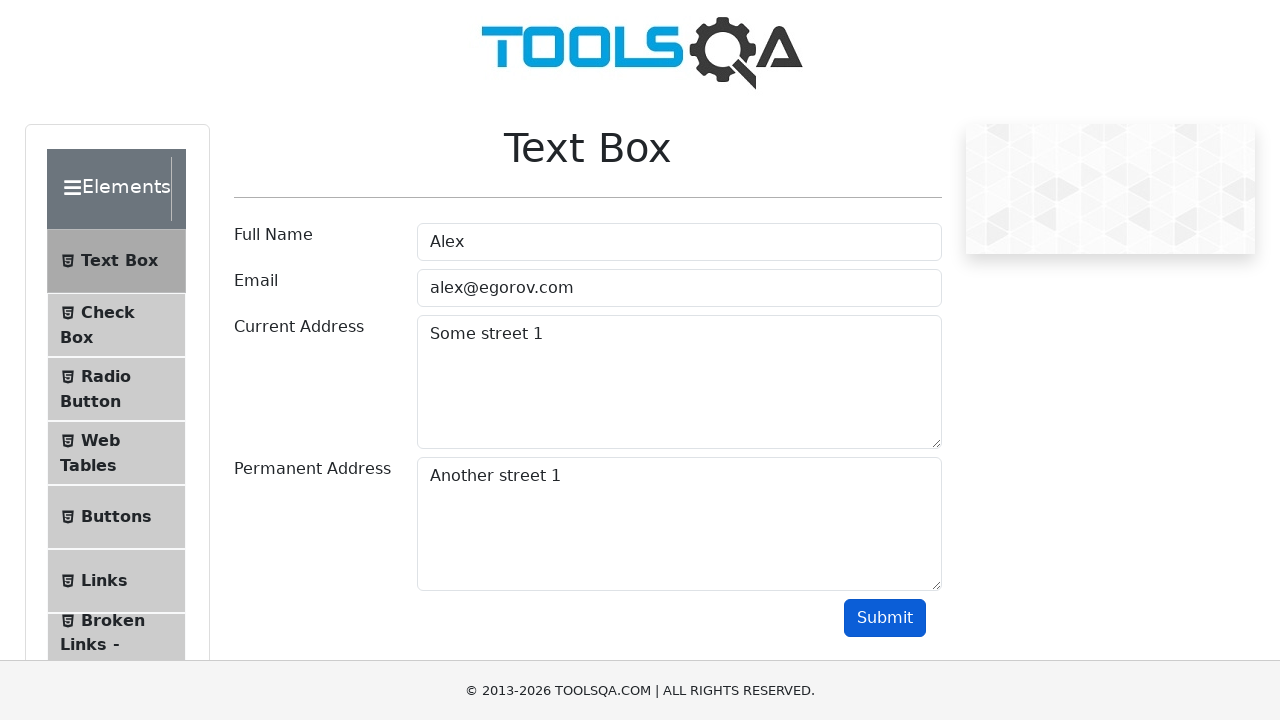

Verified output contains permanent address 'Another street 1'
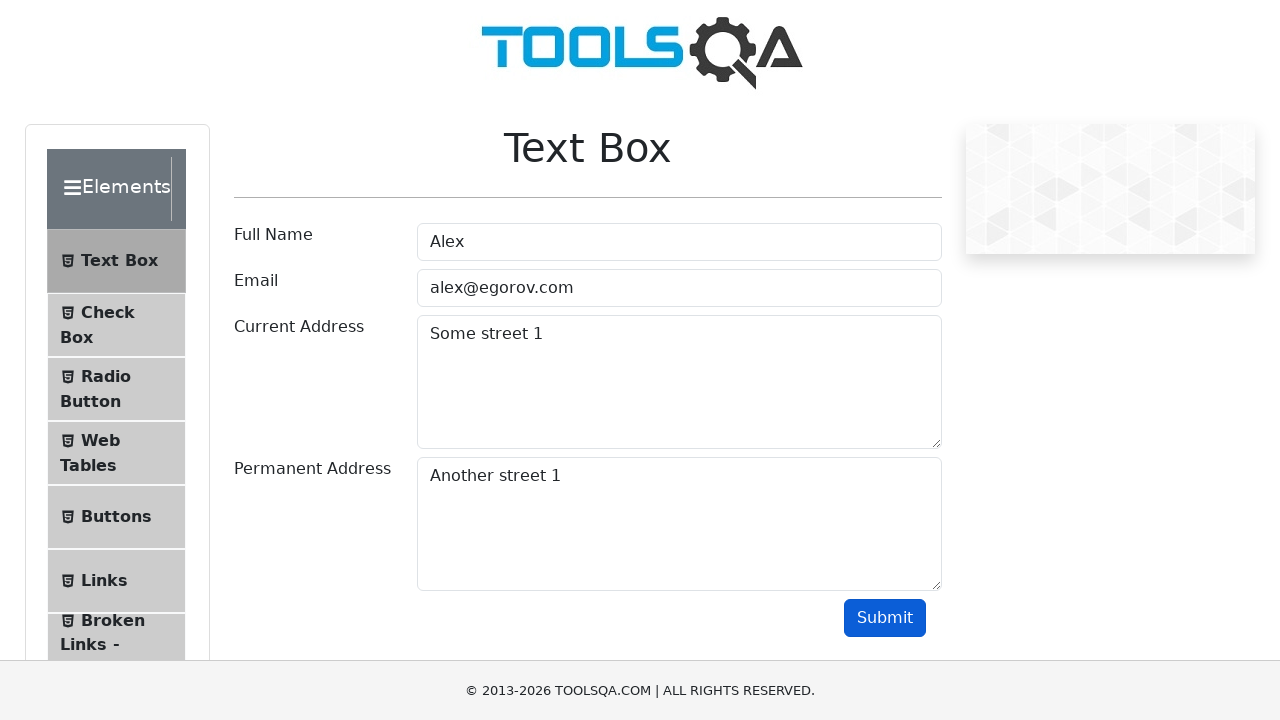

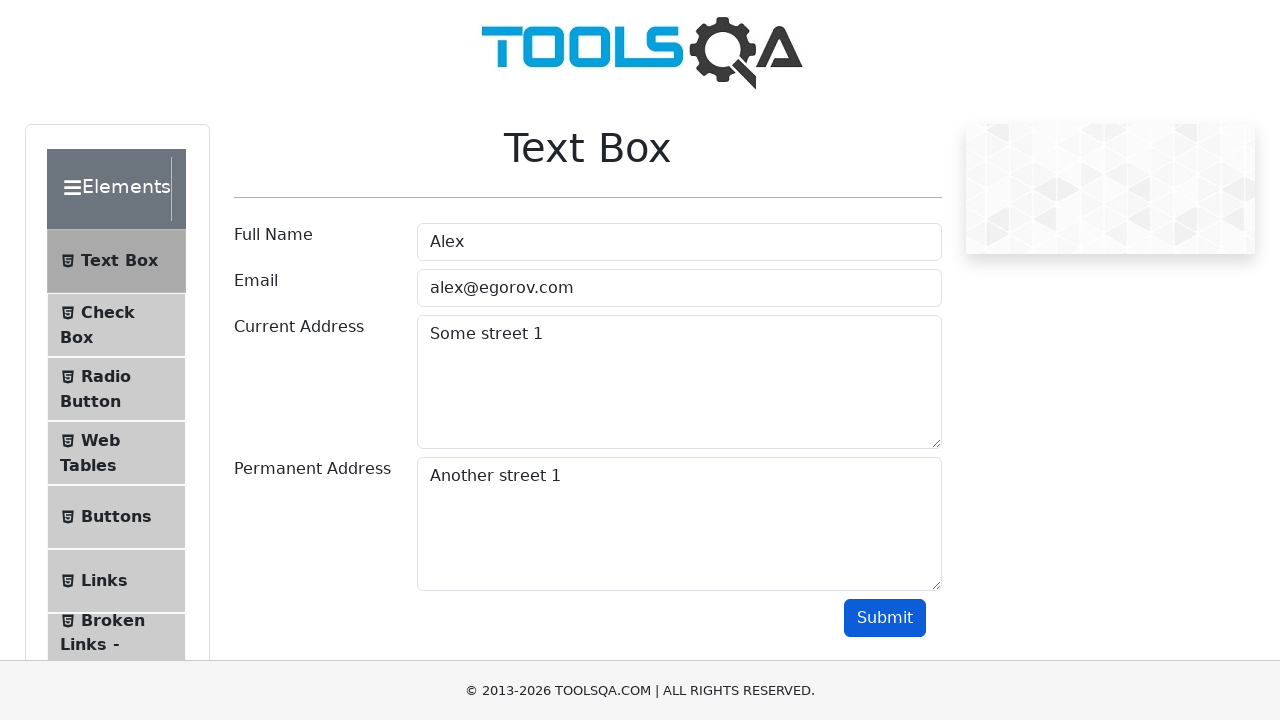